Tests flight search functionality on Blazedemo by selecting origin and destination cities, clicking the search button, and verifying that flight results are displayed.

Starting URL: https://blazedemo.com

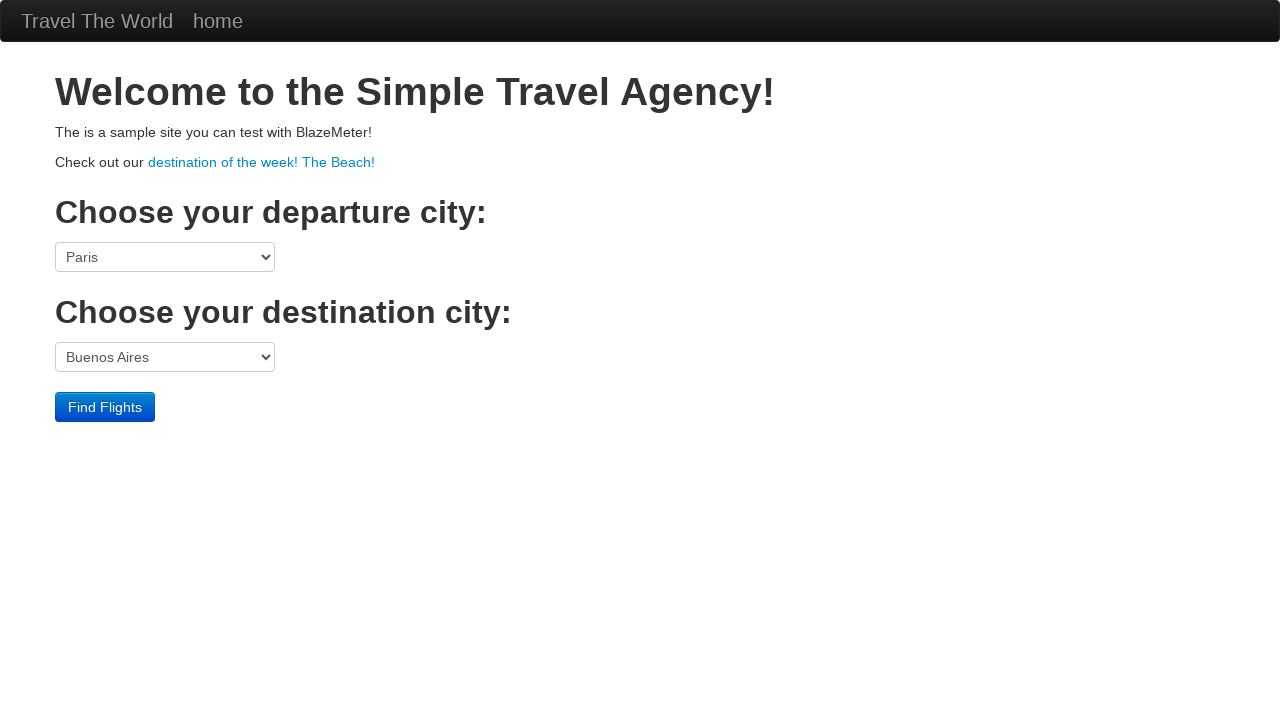

Selected 'Portland' as departure city on select[name='fromPort']
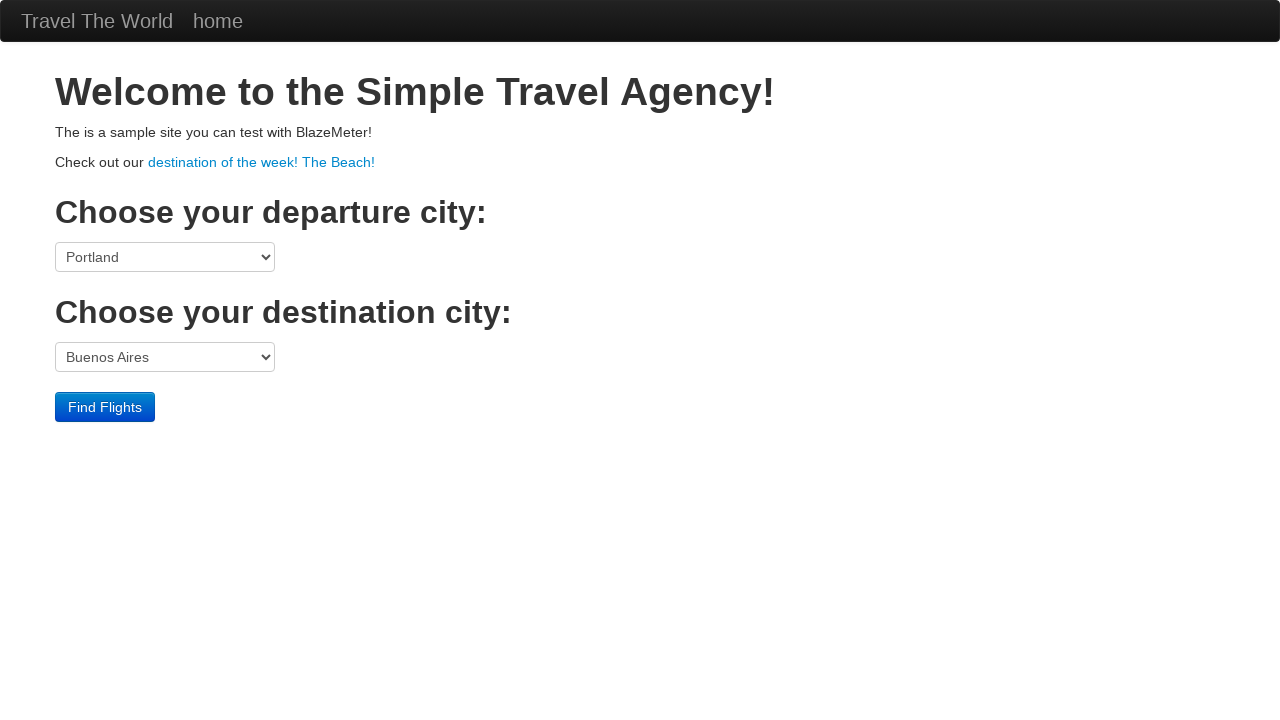

Selected 'Berlin' as destination city on select[name='toPort']
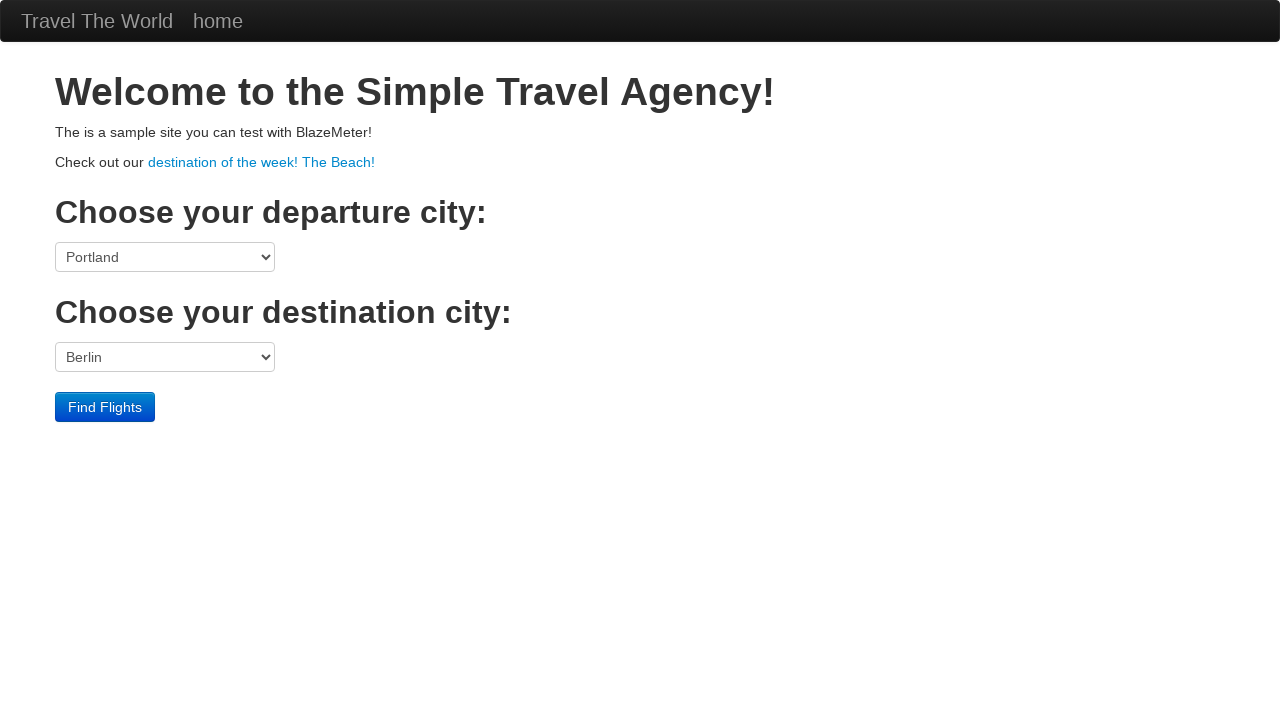

Clicked Find Flights button to search for flights at (105, 407) on input[type='submit']
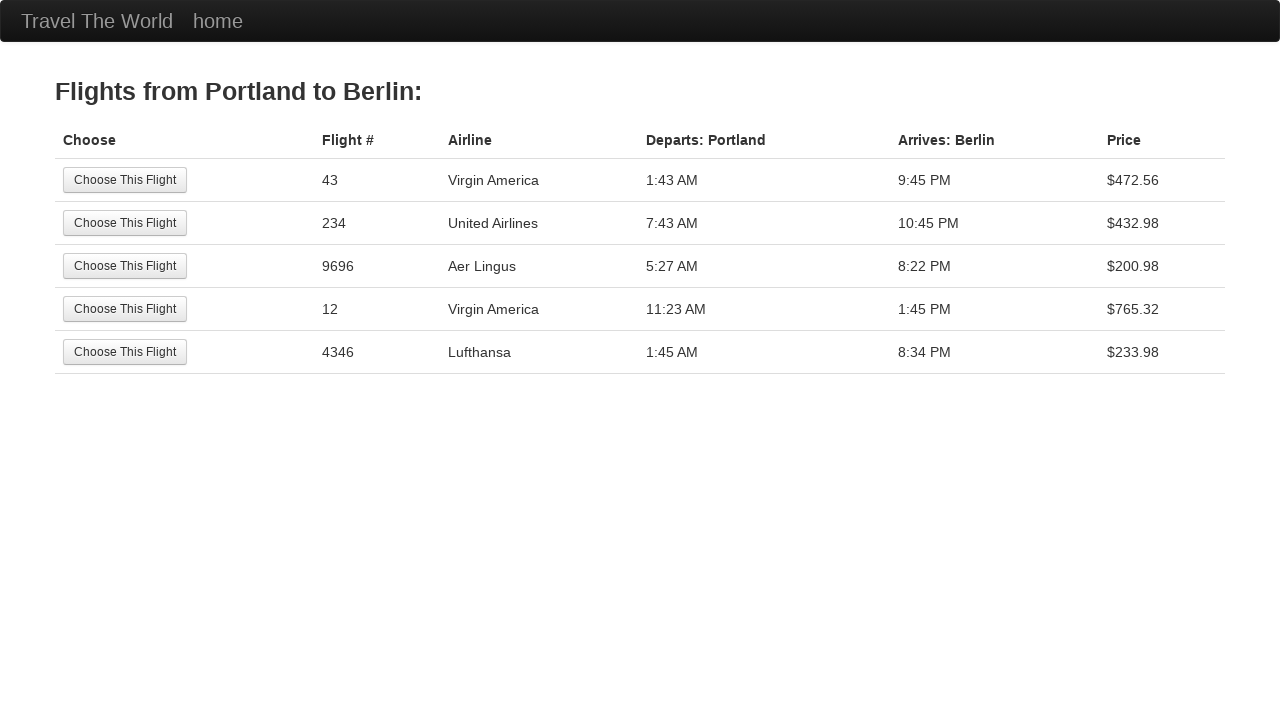

Flight results page loaded (h3 heading appeared)
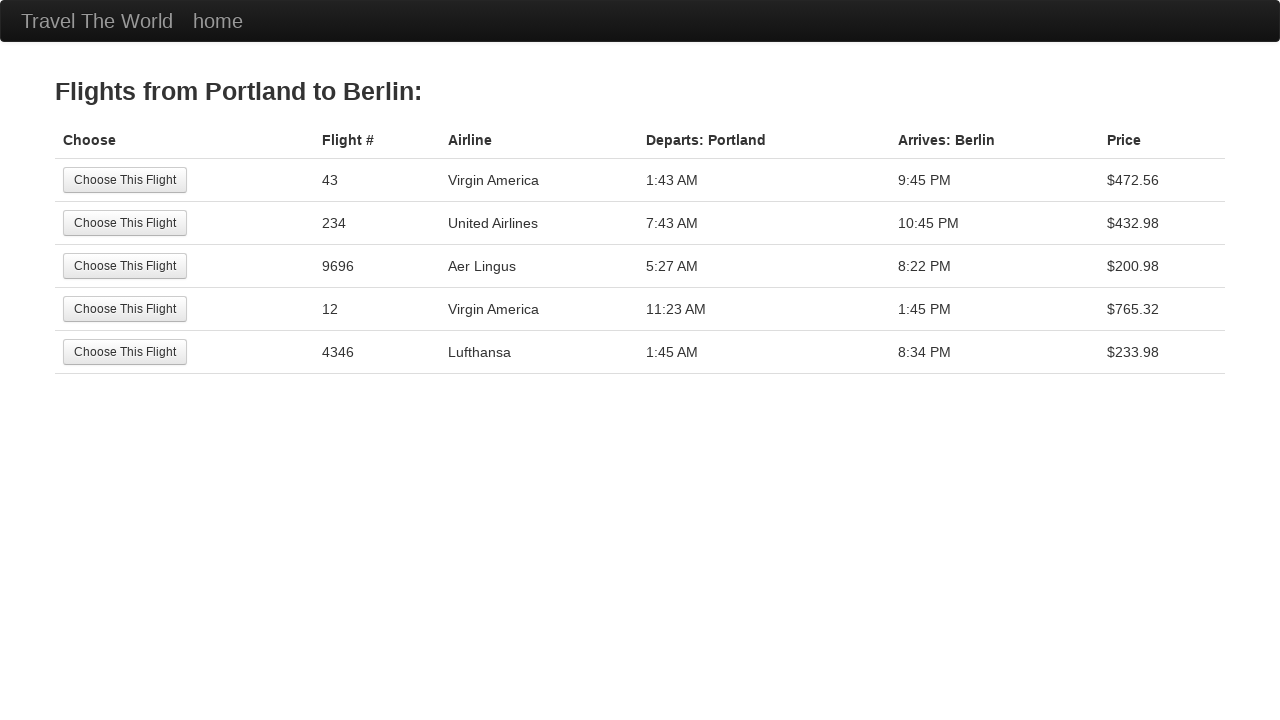

Flight options table populated with outbound and return flight rows
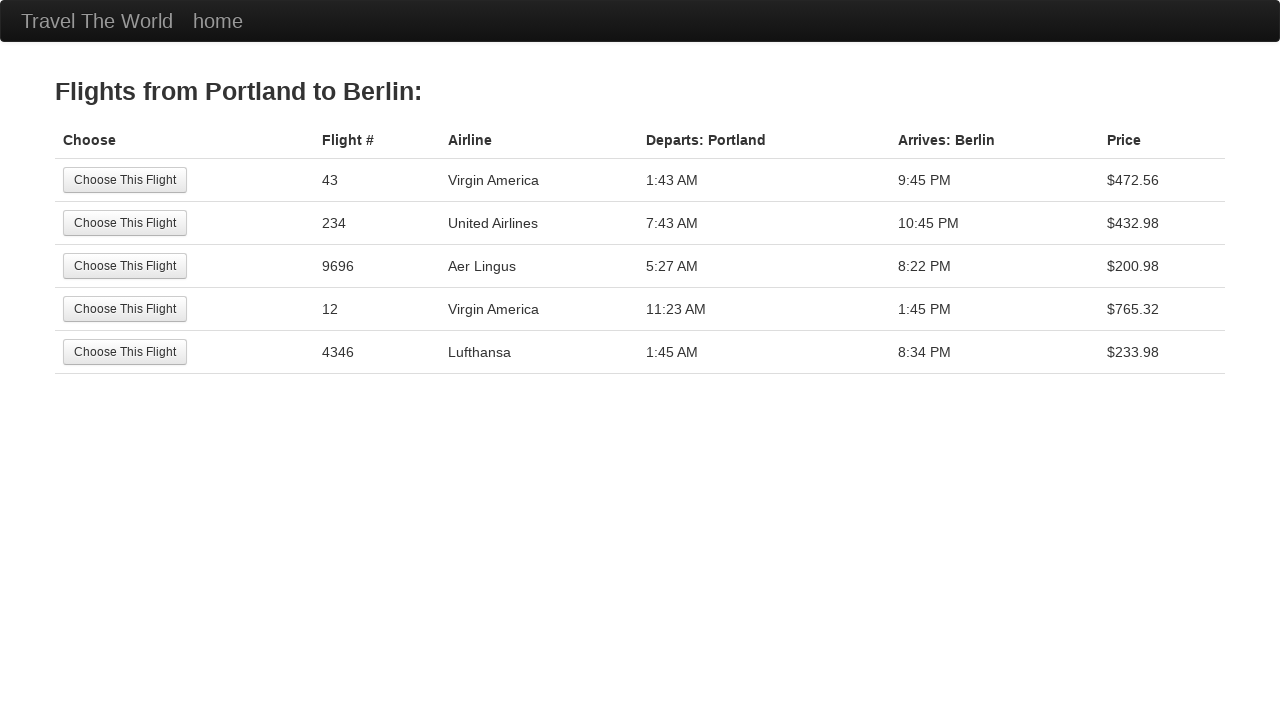

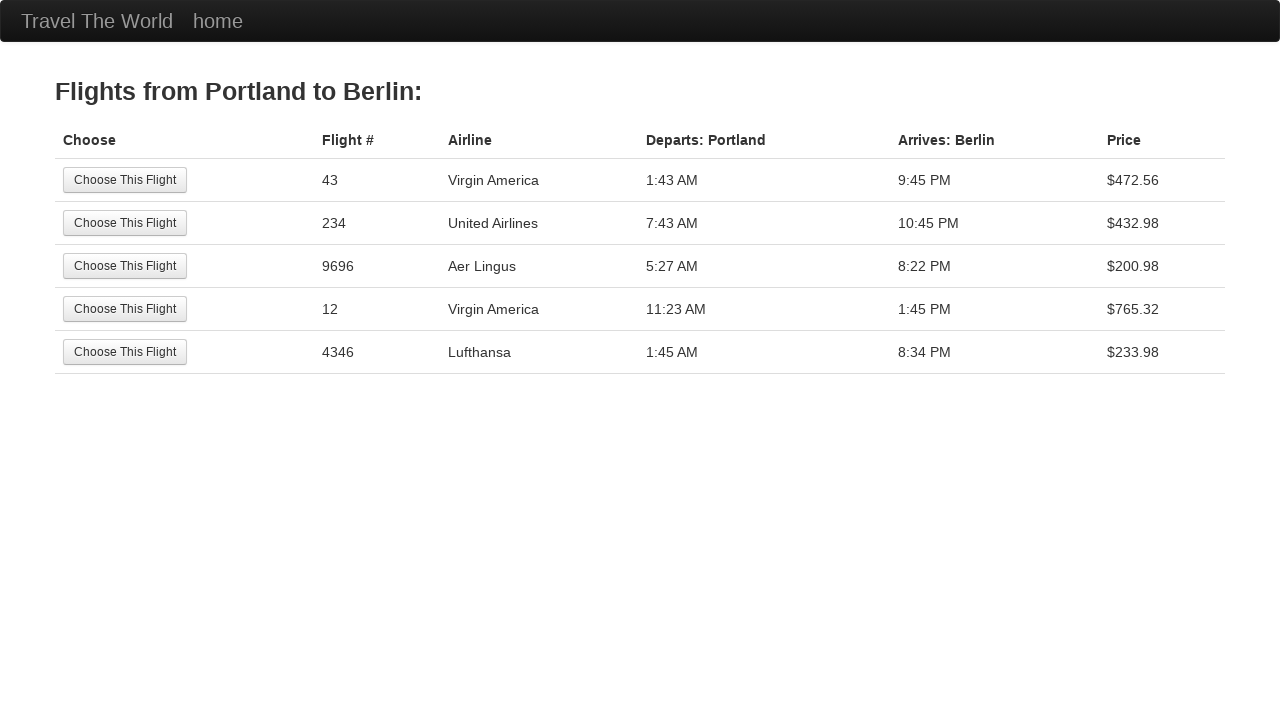